Tests that the currently applied filter link is highlighted with the selected class

Starting URL: https://demo.playwright.dev/todomvc

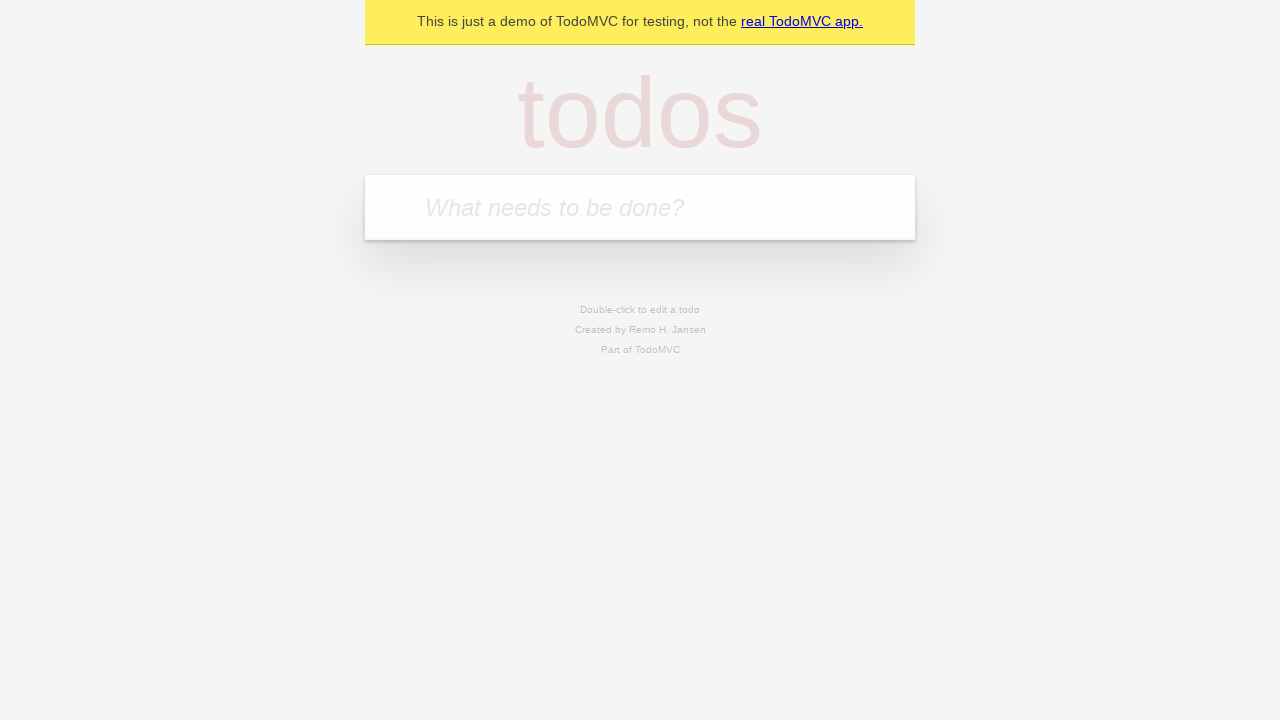

Located the 'What needs to be done?' input field
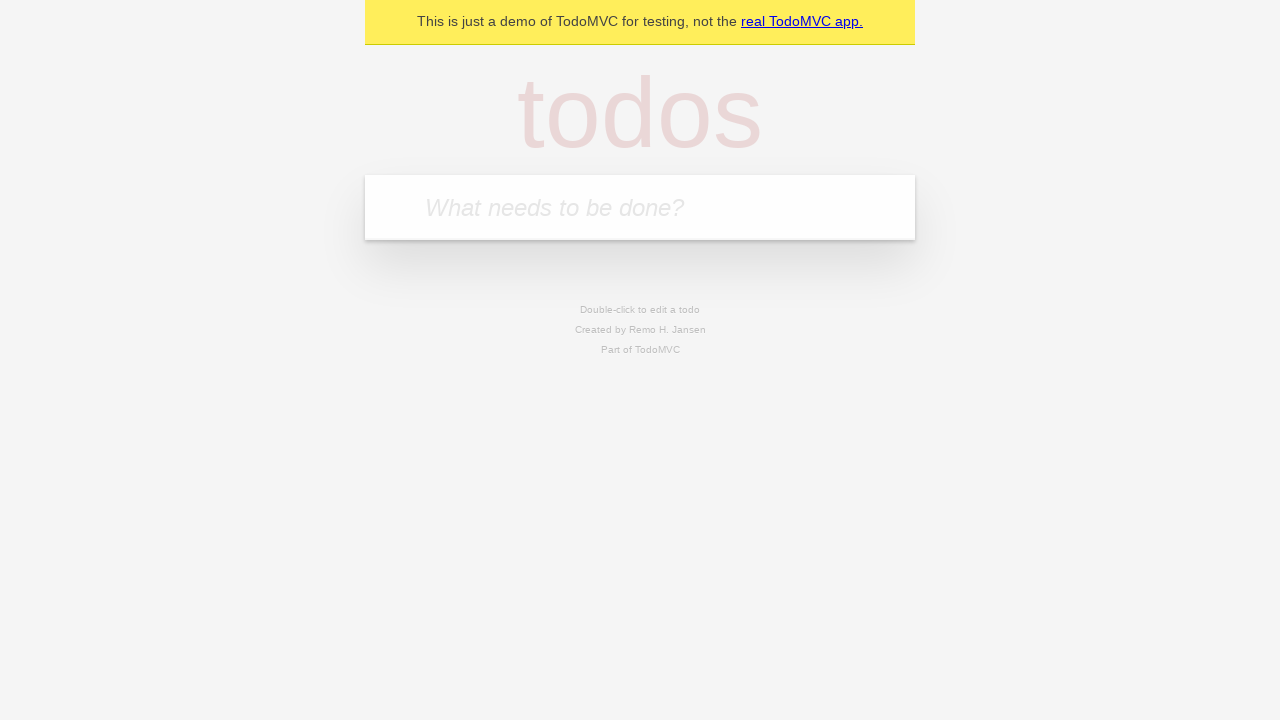

Filled first todo: 'buy some cheese' on internal:attr=[placeholder="What needs to be done?"i]
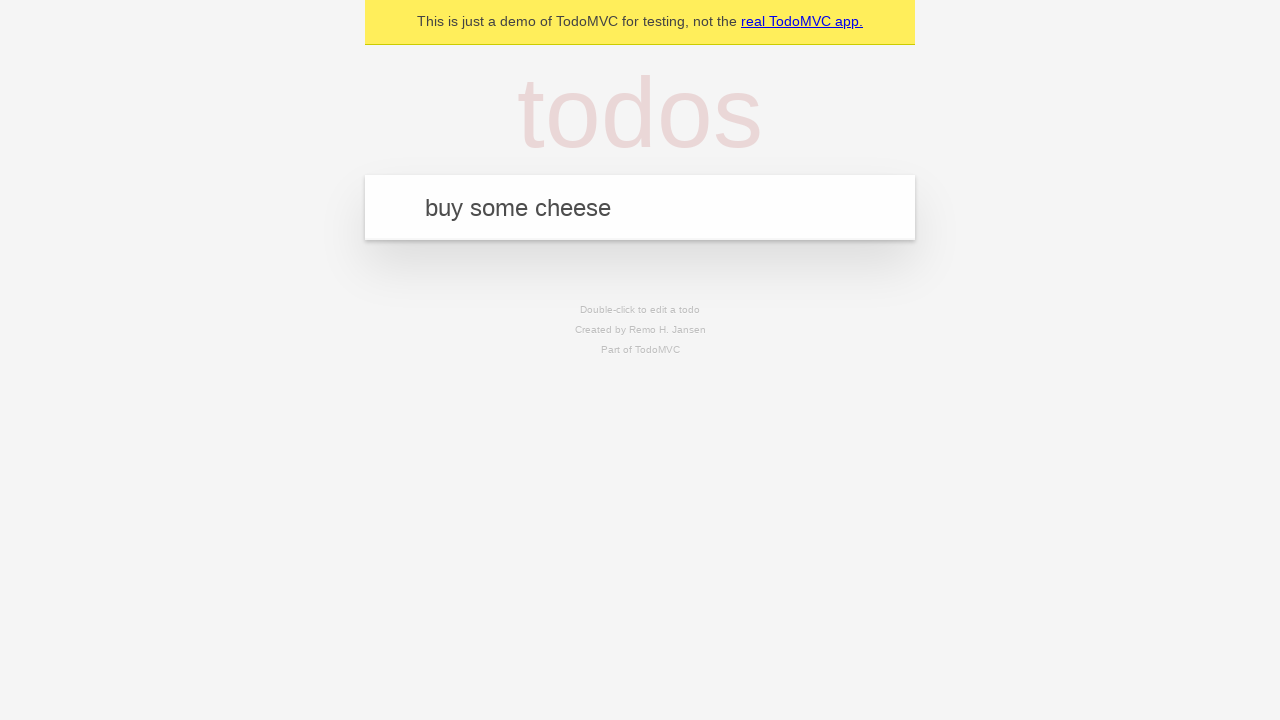

Pressed Enter to create first todo on internal:attr=[placeholder="What needs to be done?"i]
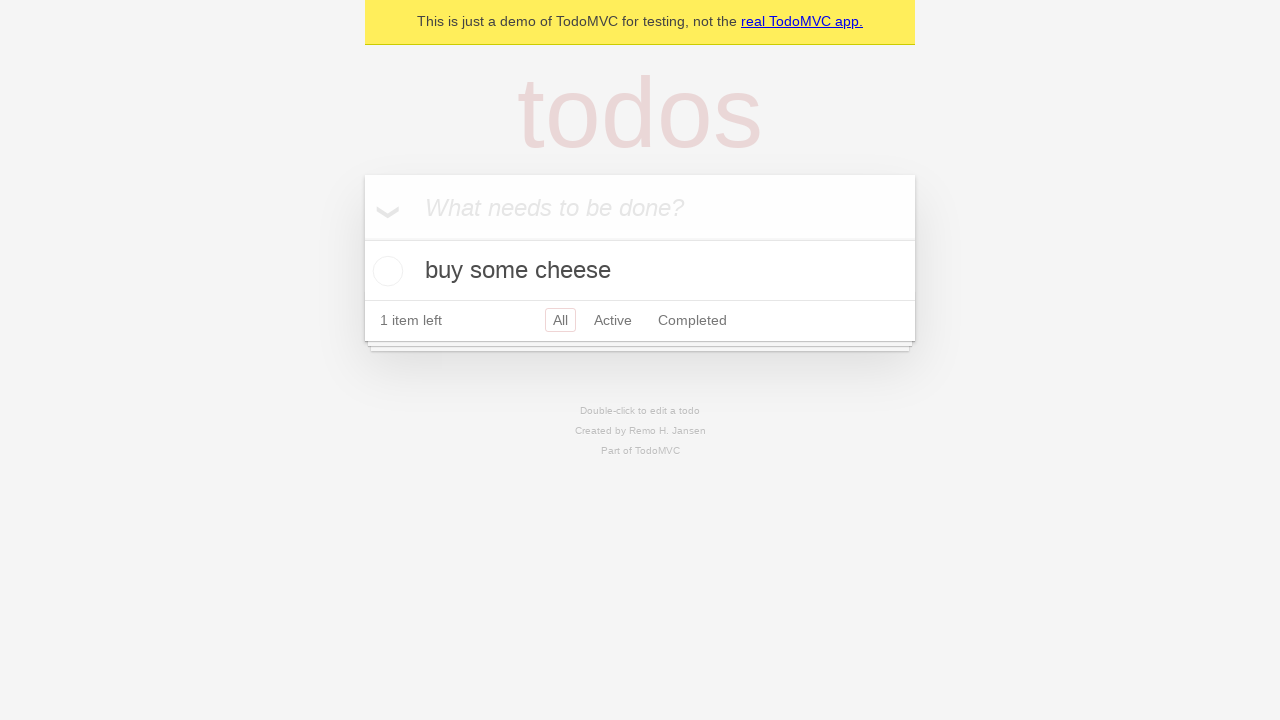

Filled second todo: 'feed the cat' on internal:attr=[placeholder="What needs to be done?"i]
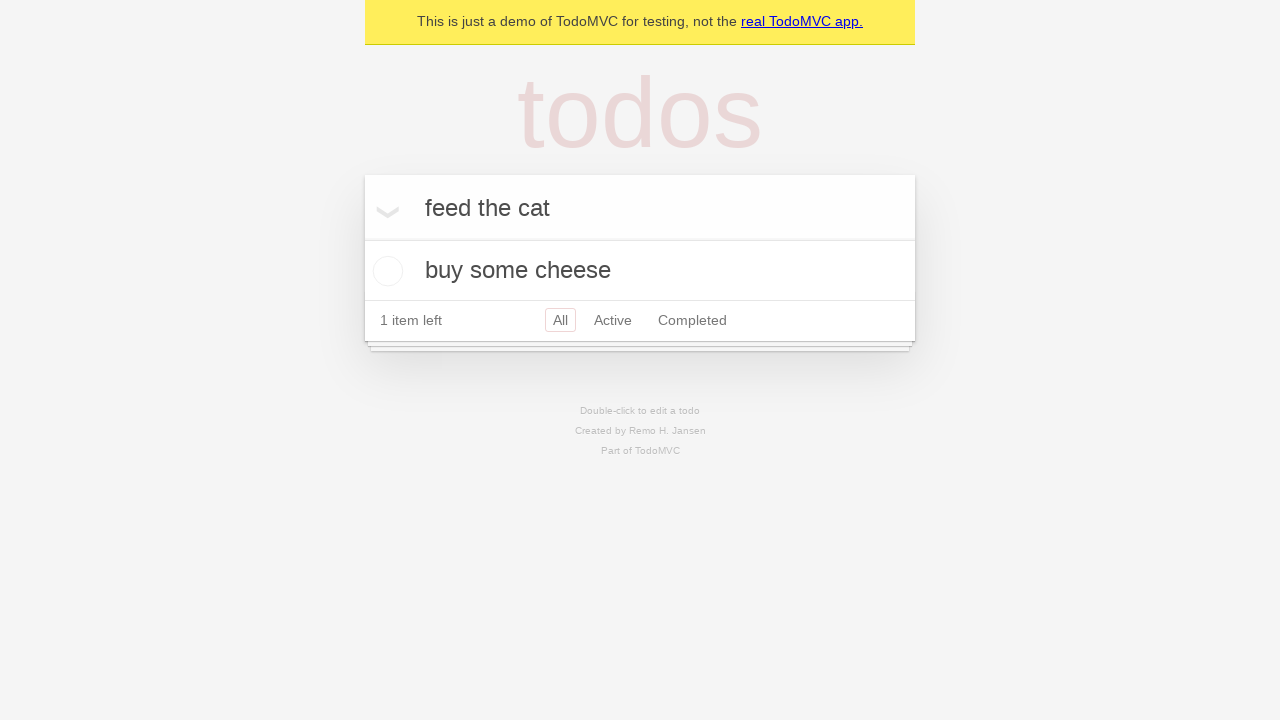

Pressed Enter to create second todo on internal:attr=[placeholder="What needs to be done?"i]
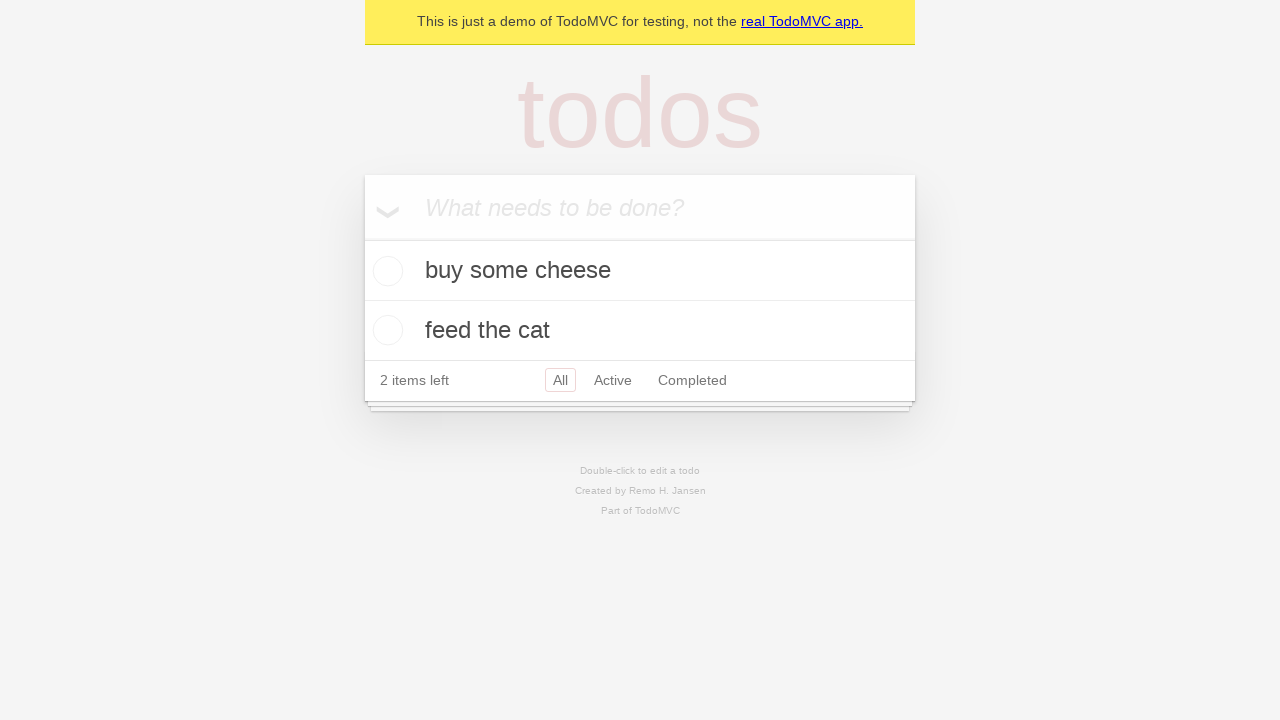

Filled third todo: 'book a doctors appointment' on internal:attr=[placeholder="What needs to be done?"i]
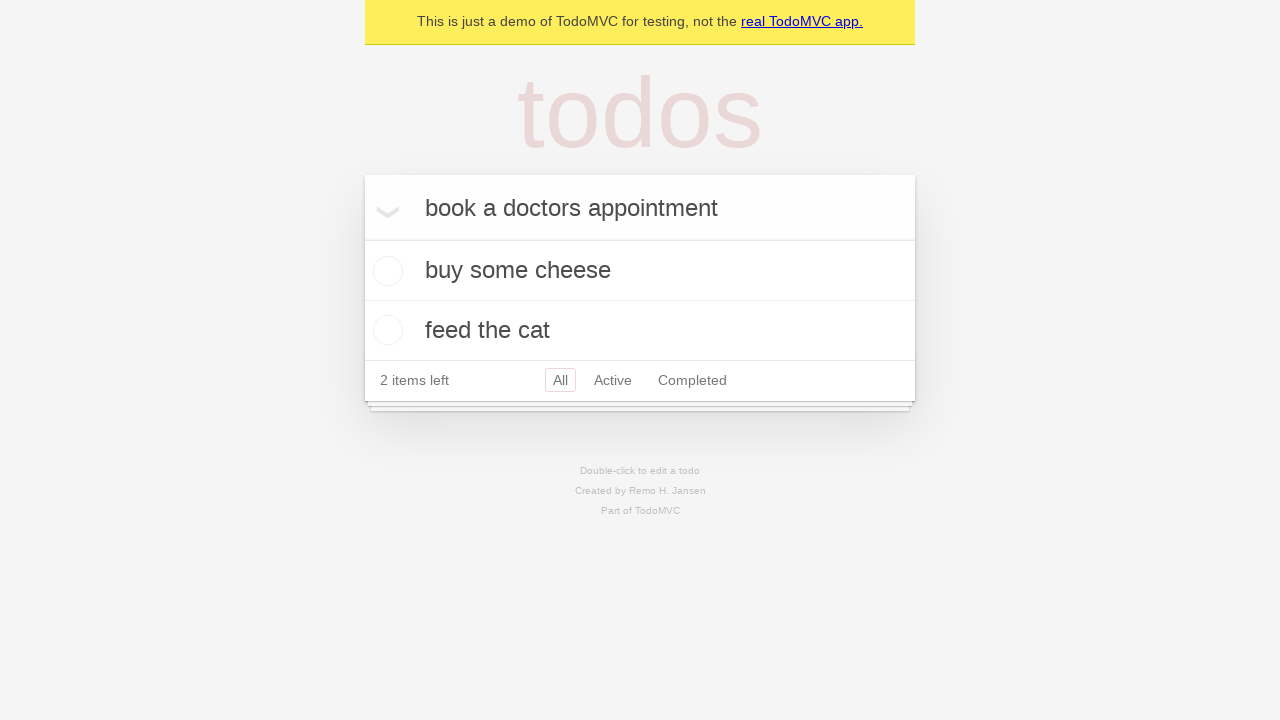

Pressed Enter to create third todo on internal:attr=[placeholder="What needs to be done?"i]
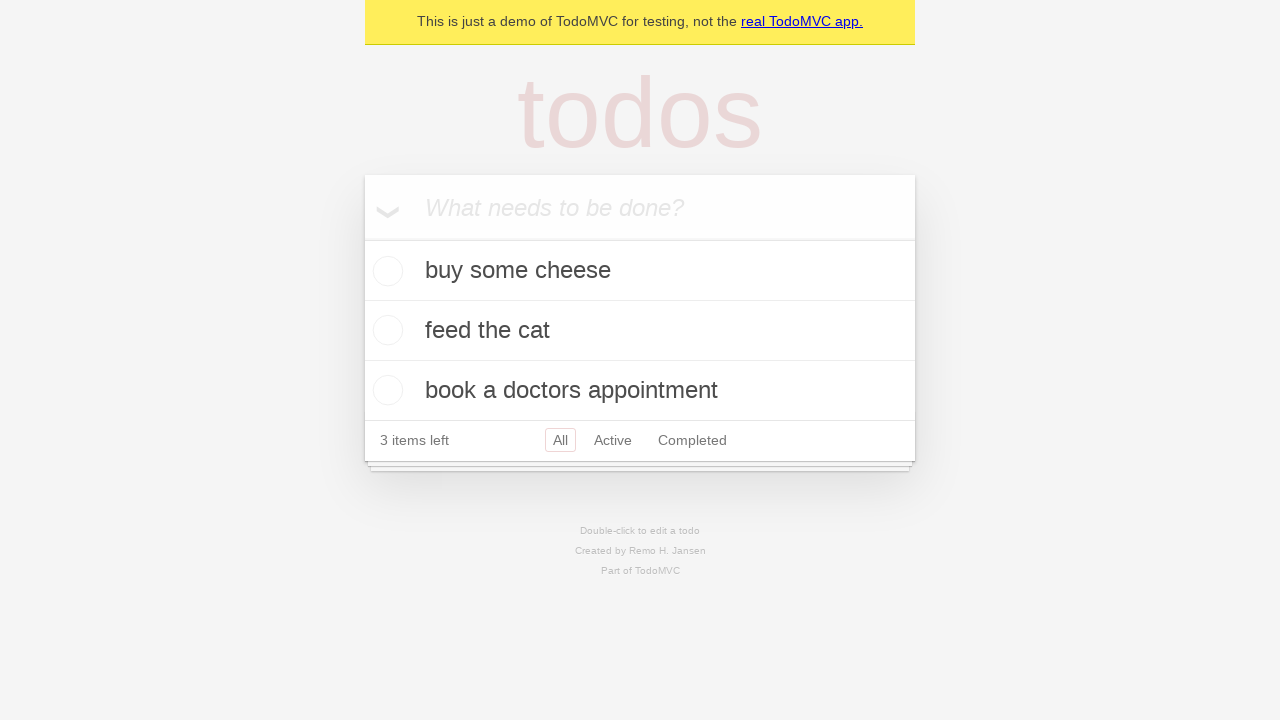

Waited for todos to appear in the DOM
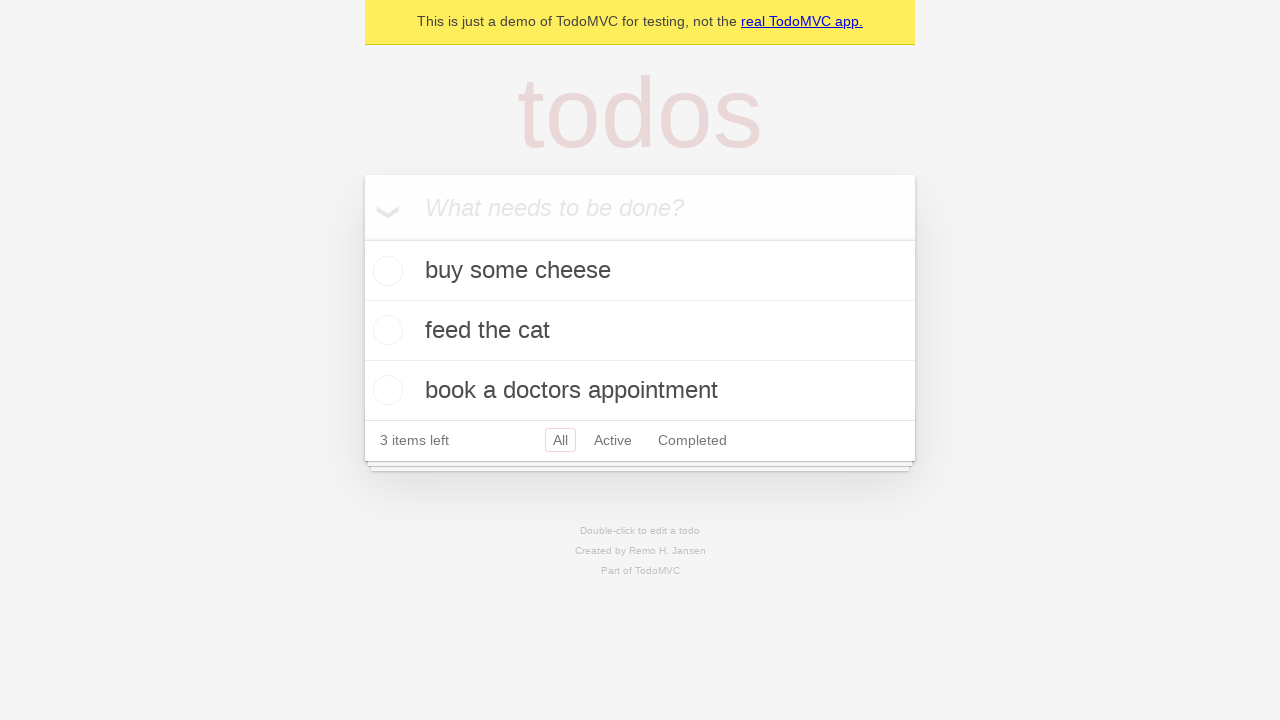

Located the 'Active' filter link
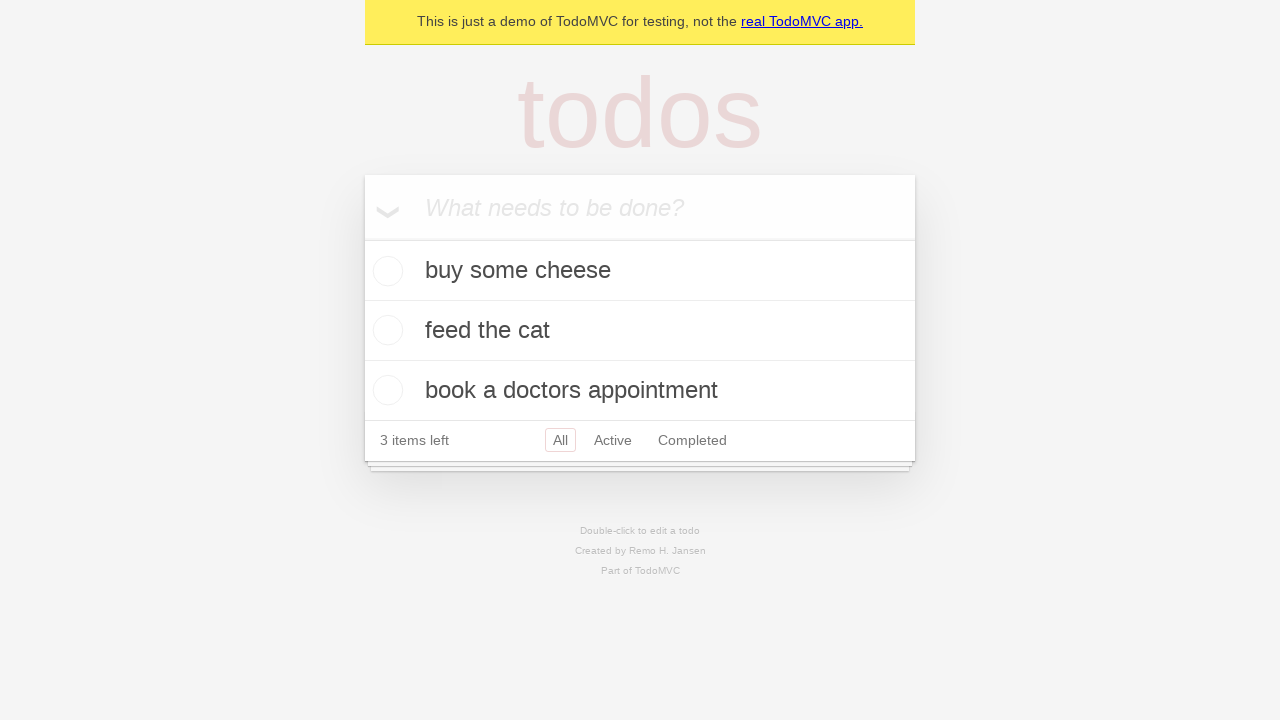

Located the 'Completed' filter link
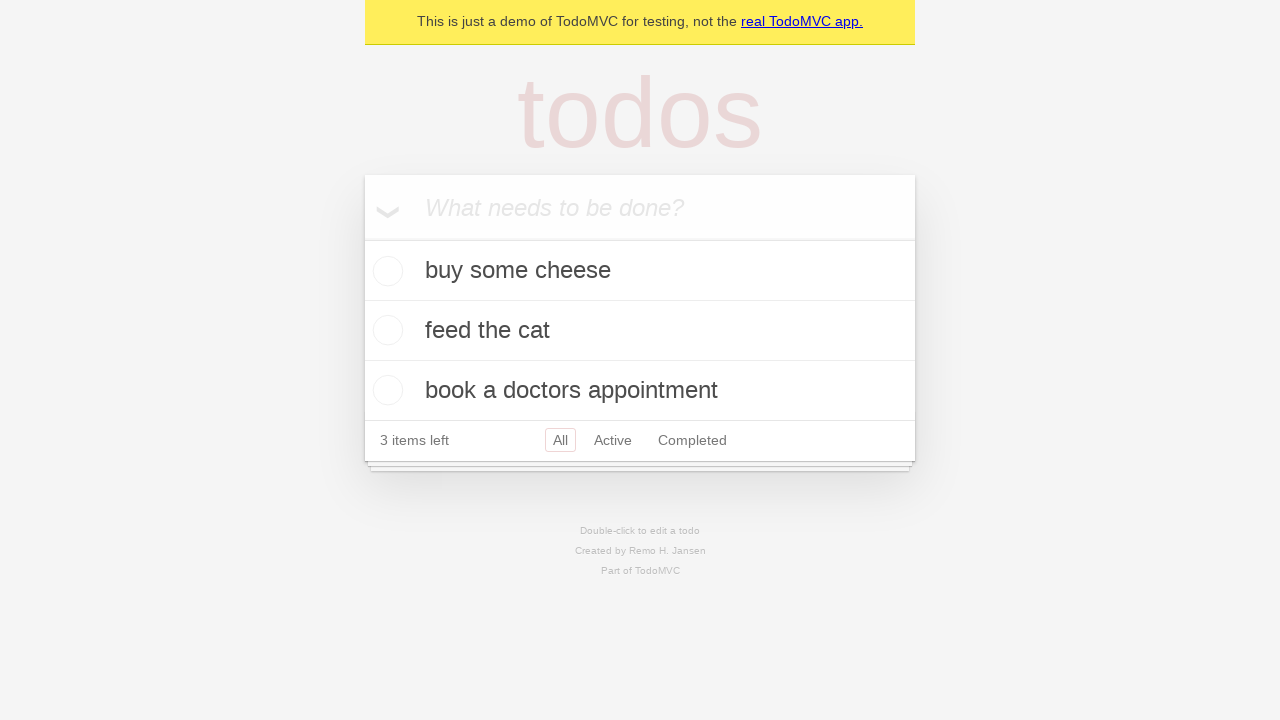

Clicked the 'Active' filter link at (613, 440) on internal:role=link[name="Active"i]
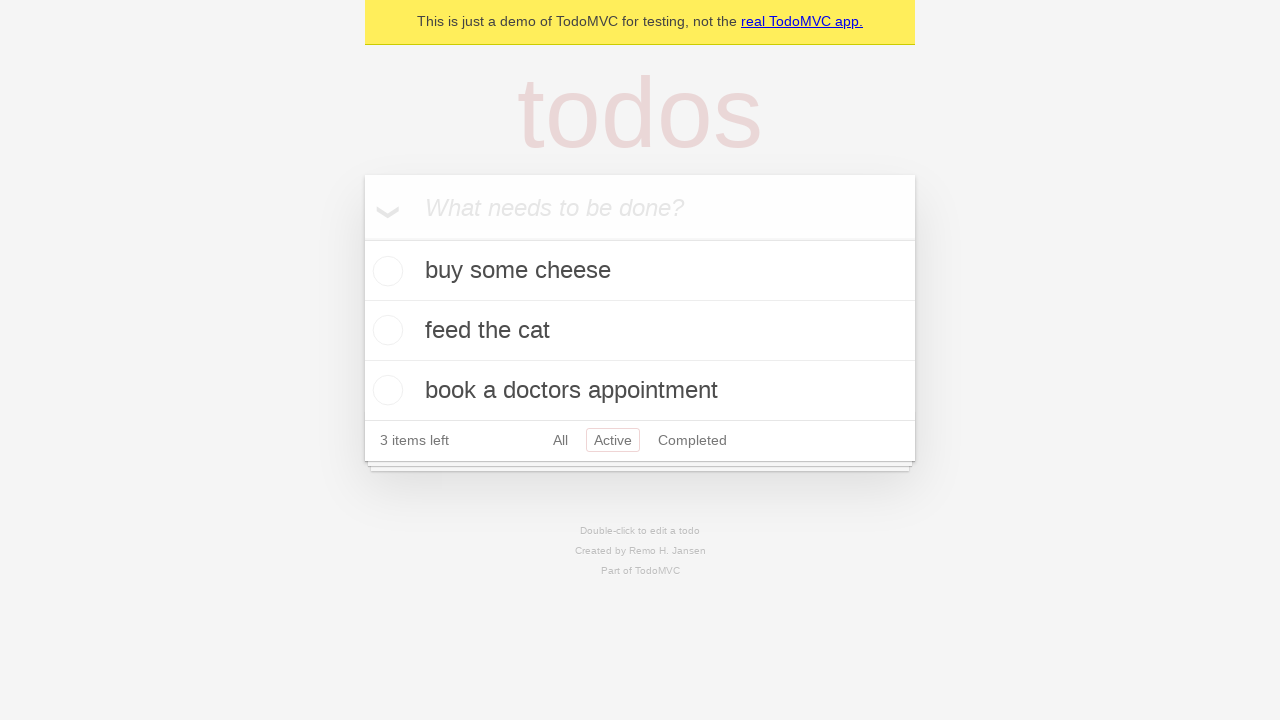

Clicked the 'Completed' filter link to verify it becomes highlighted with selected class at (692, 440) on internal:role=link[name="Completed"i]
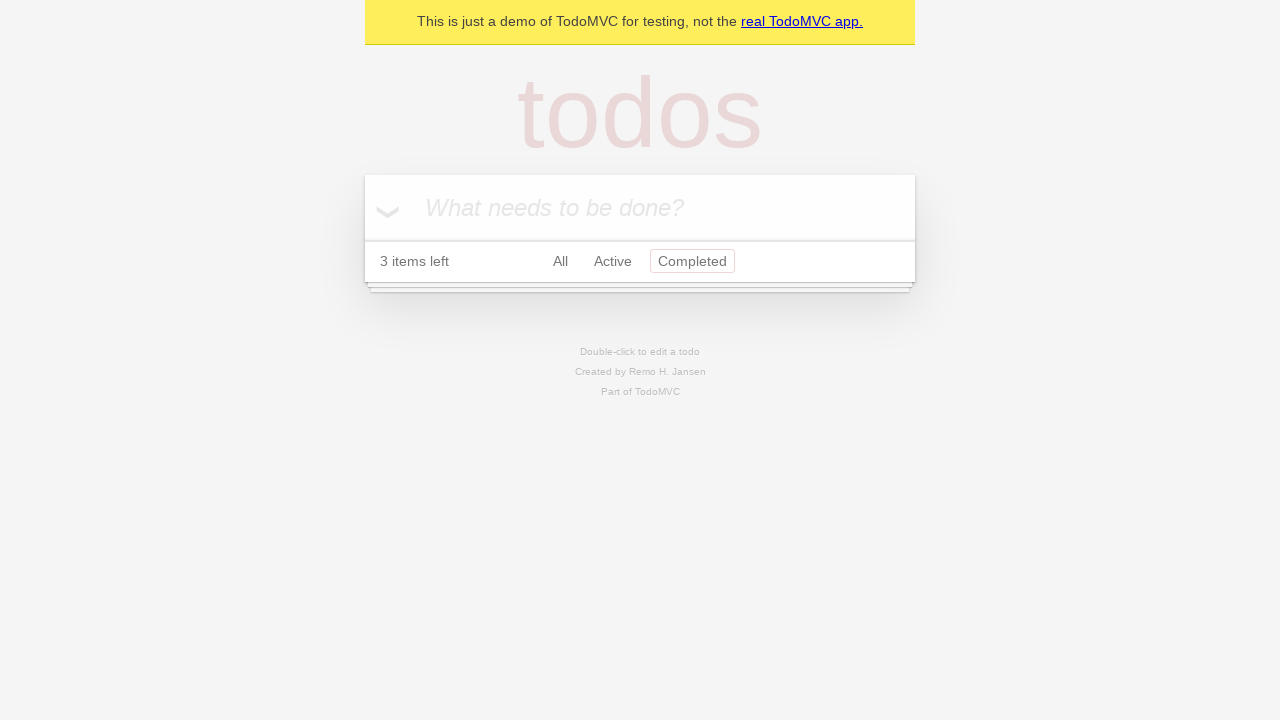

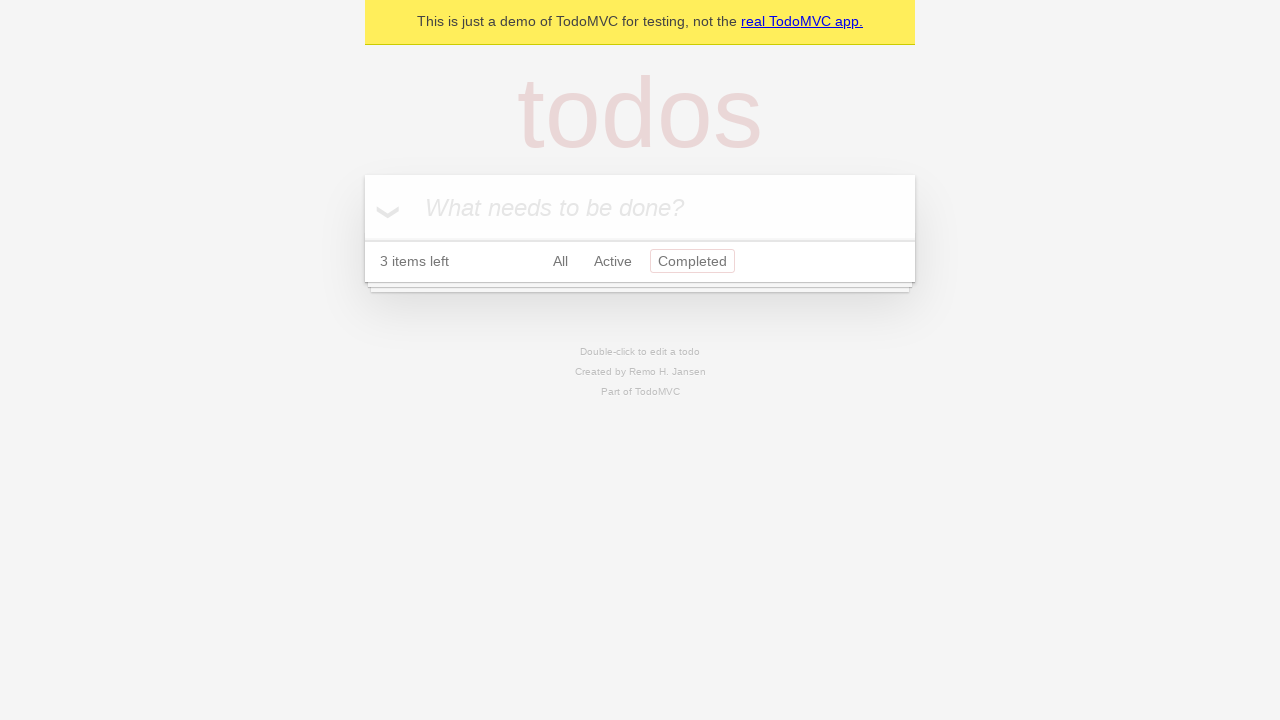